Tests GitHub's search functionality by entering a search query in the search field, submitting it, and clicking on search results.

Starting URL: https://github.com

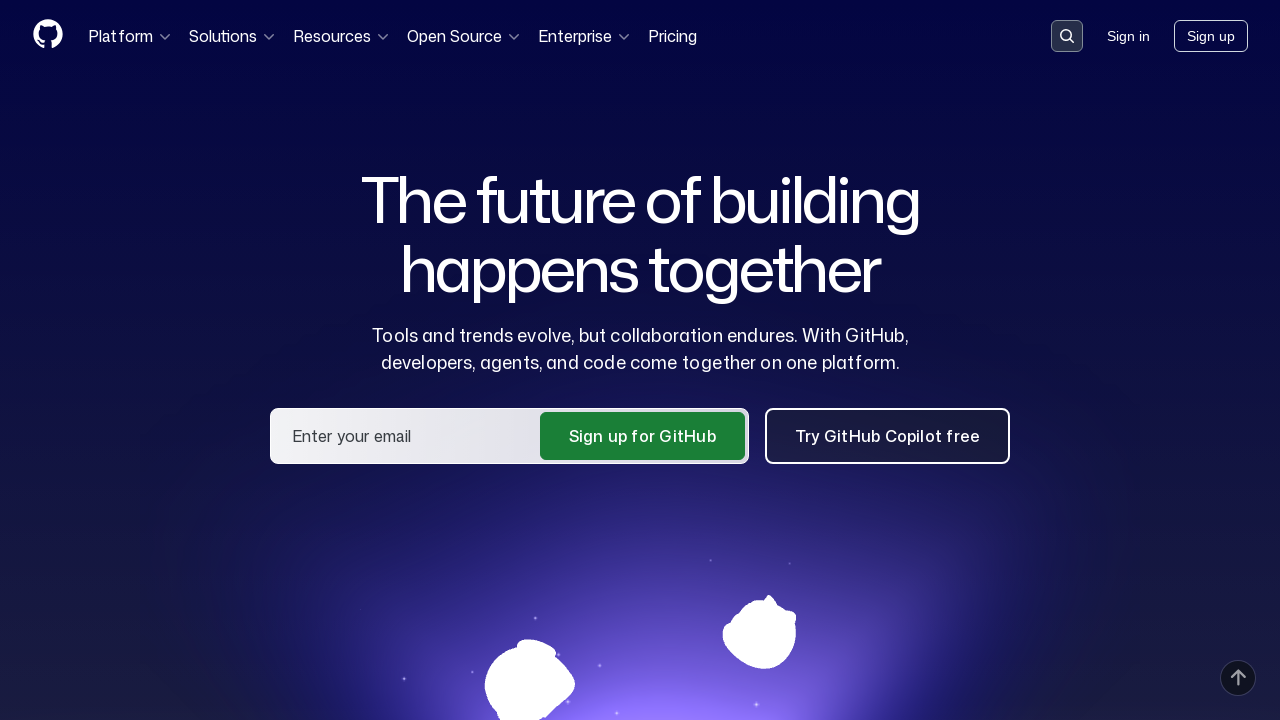

Set viewport size to 1920x1080
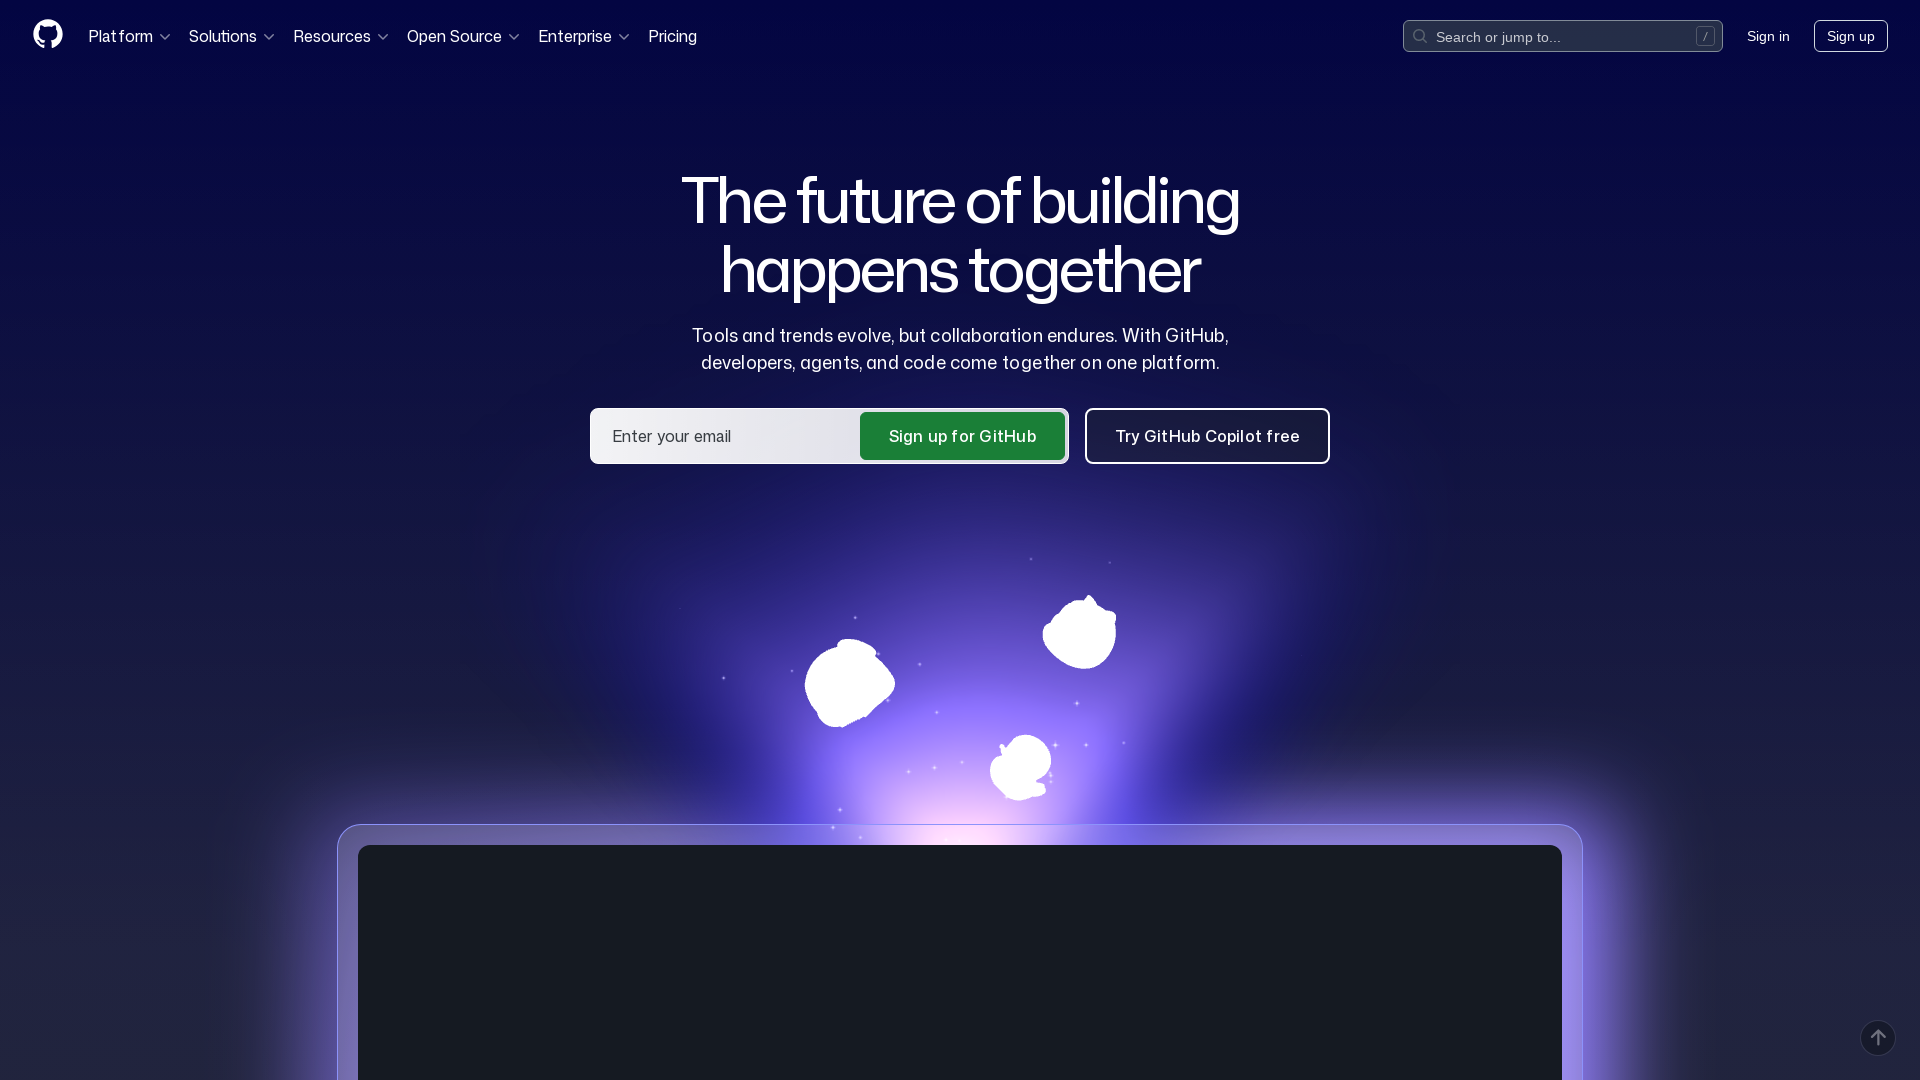

Clicked search button to activate search field at (1563, 36) on button[data-target='qbsearch-input.inputButton']
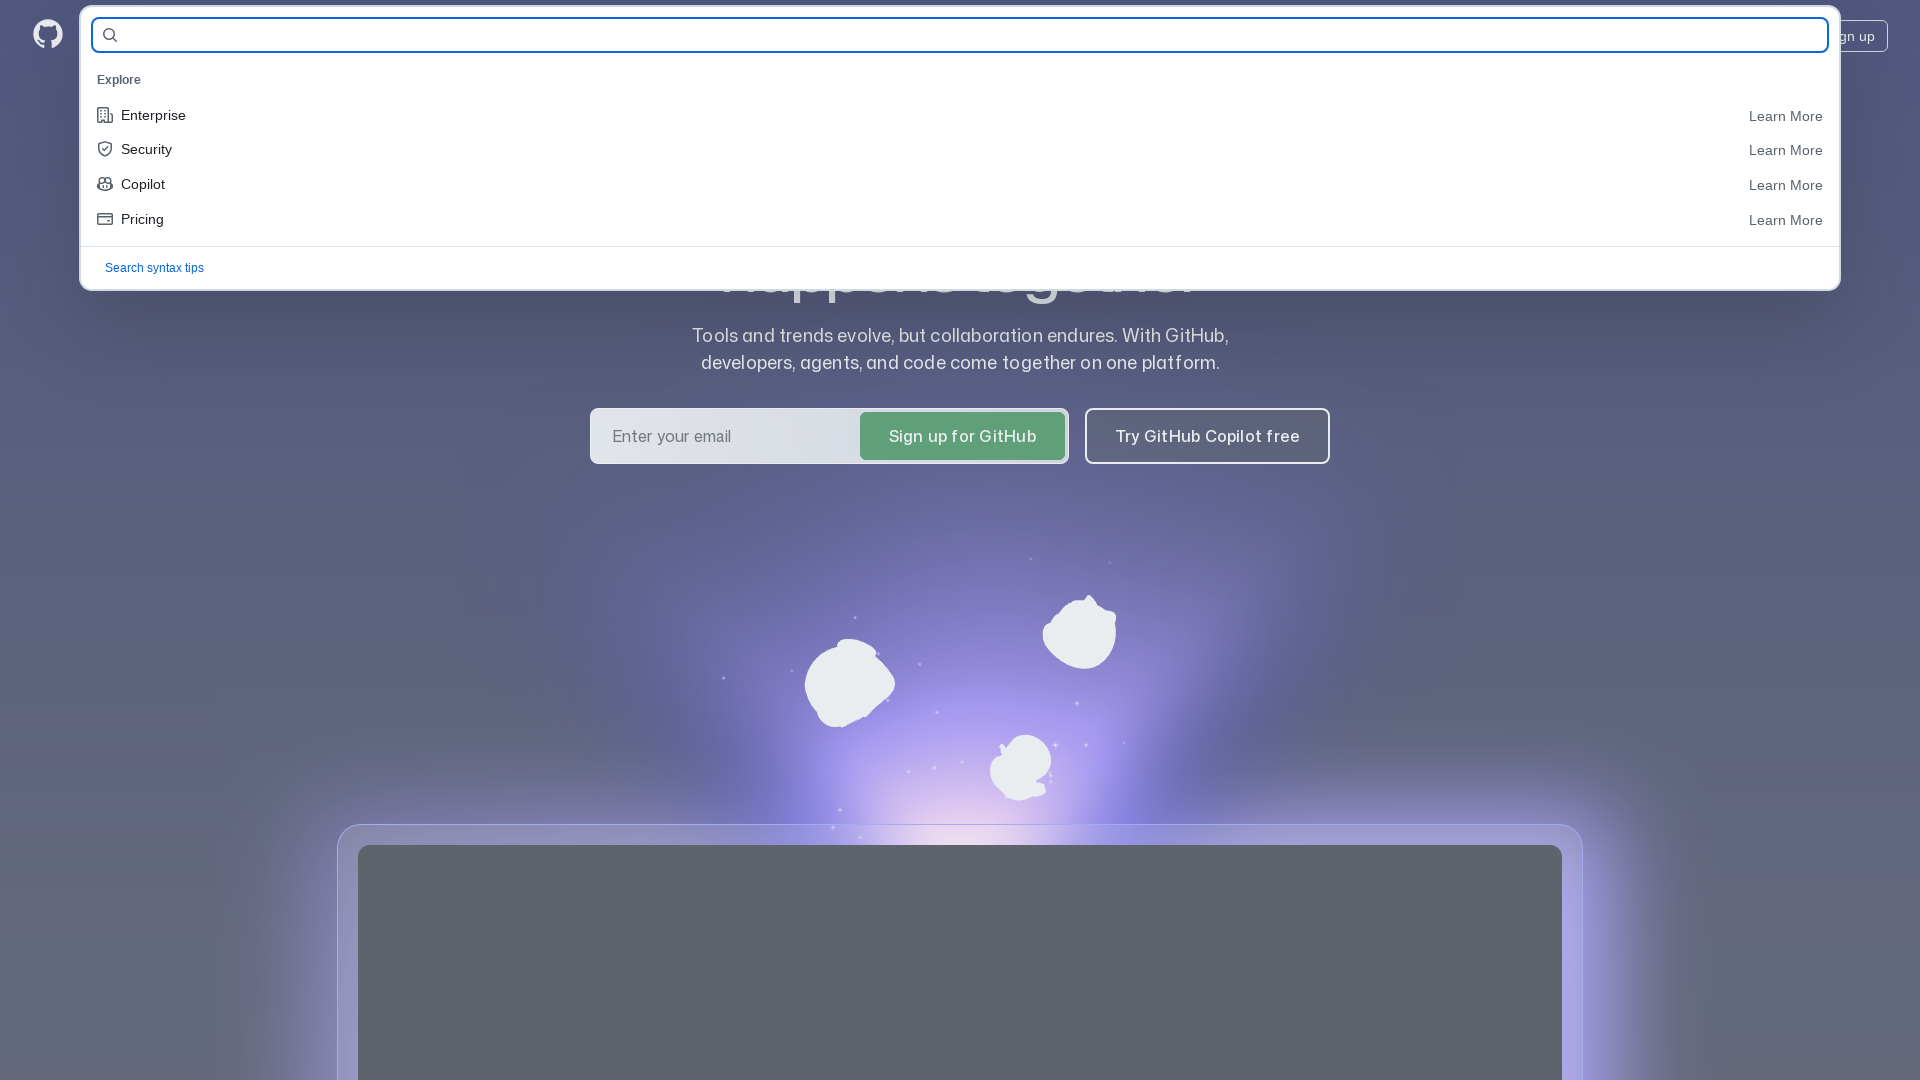

Search input field appeared
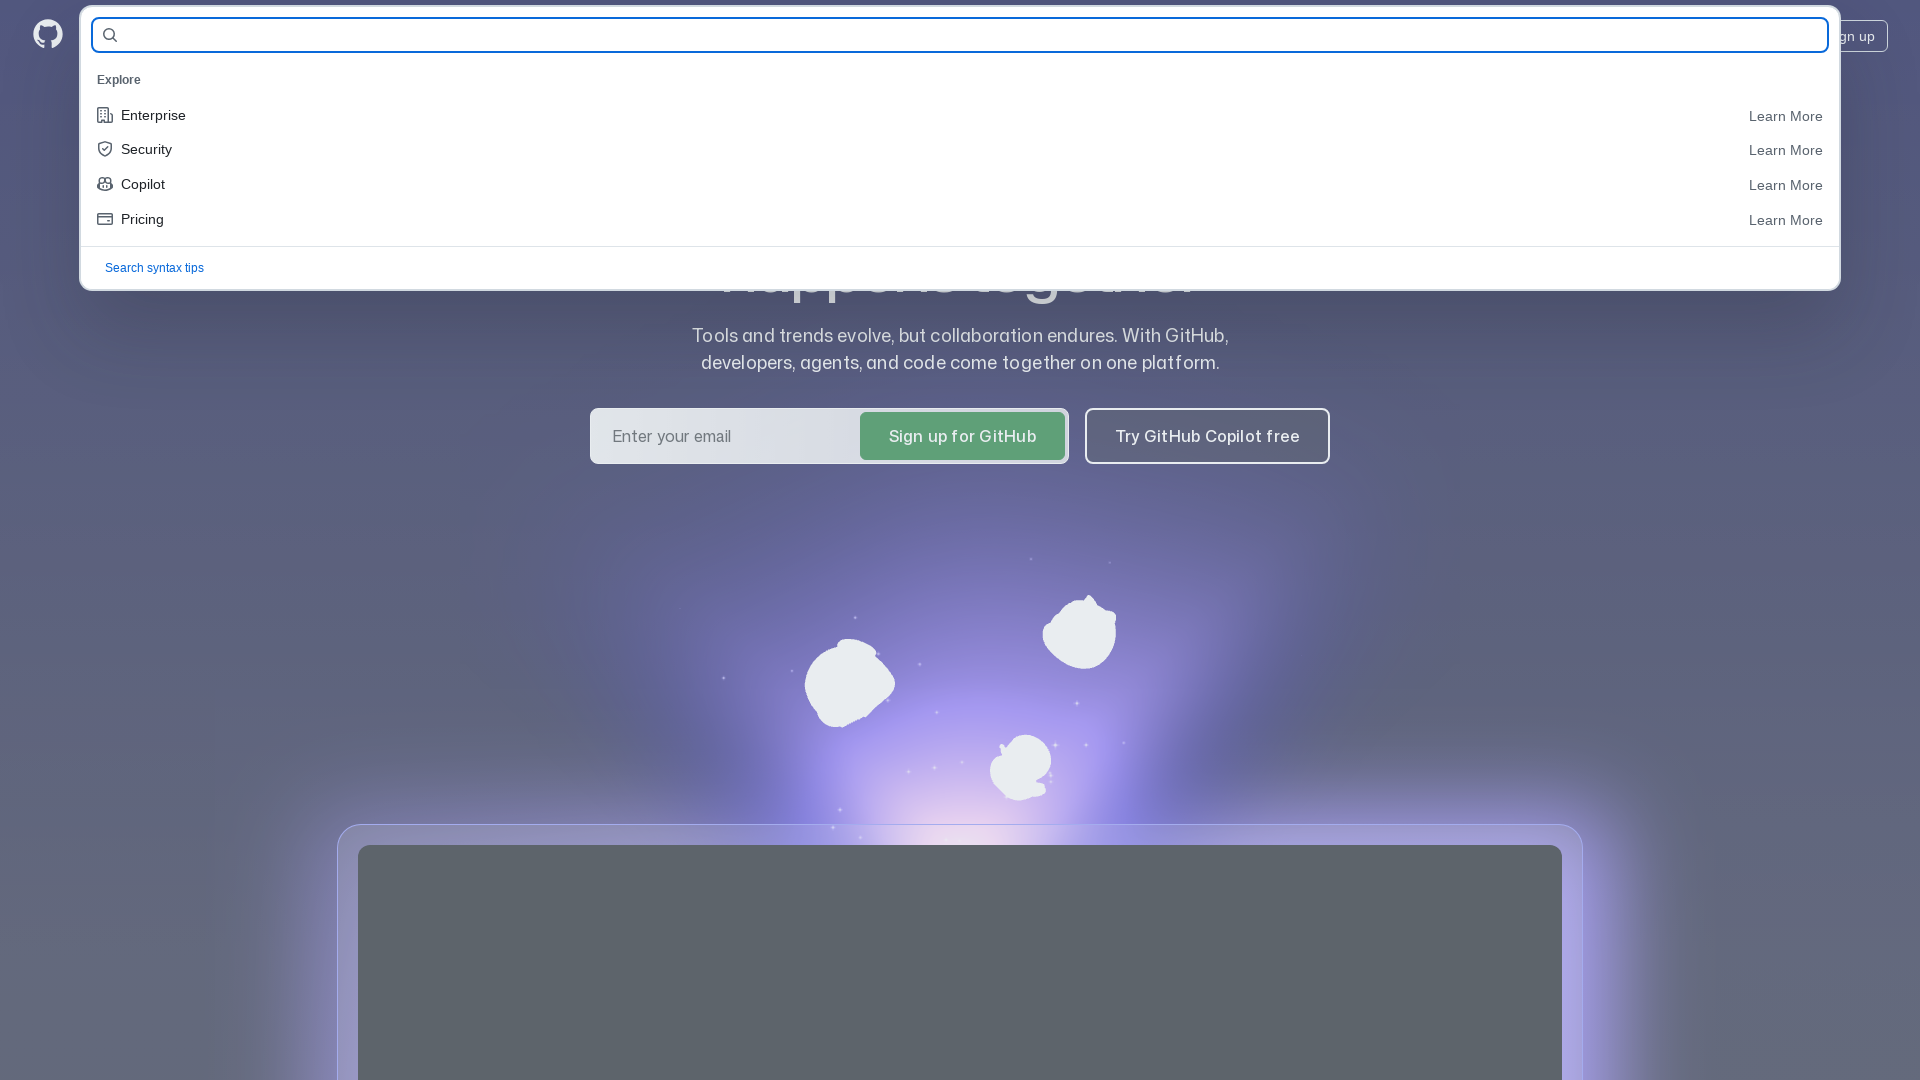

Filled search field with 'test' query on input[name='query-builder-test']
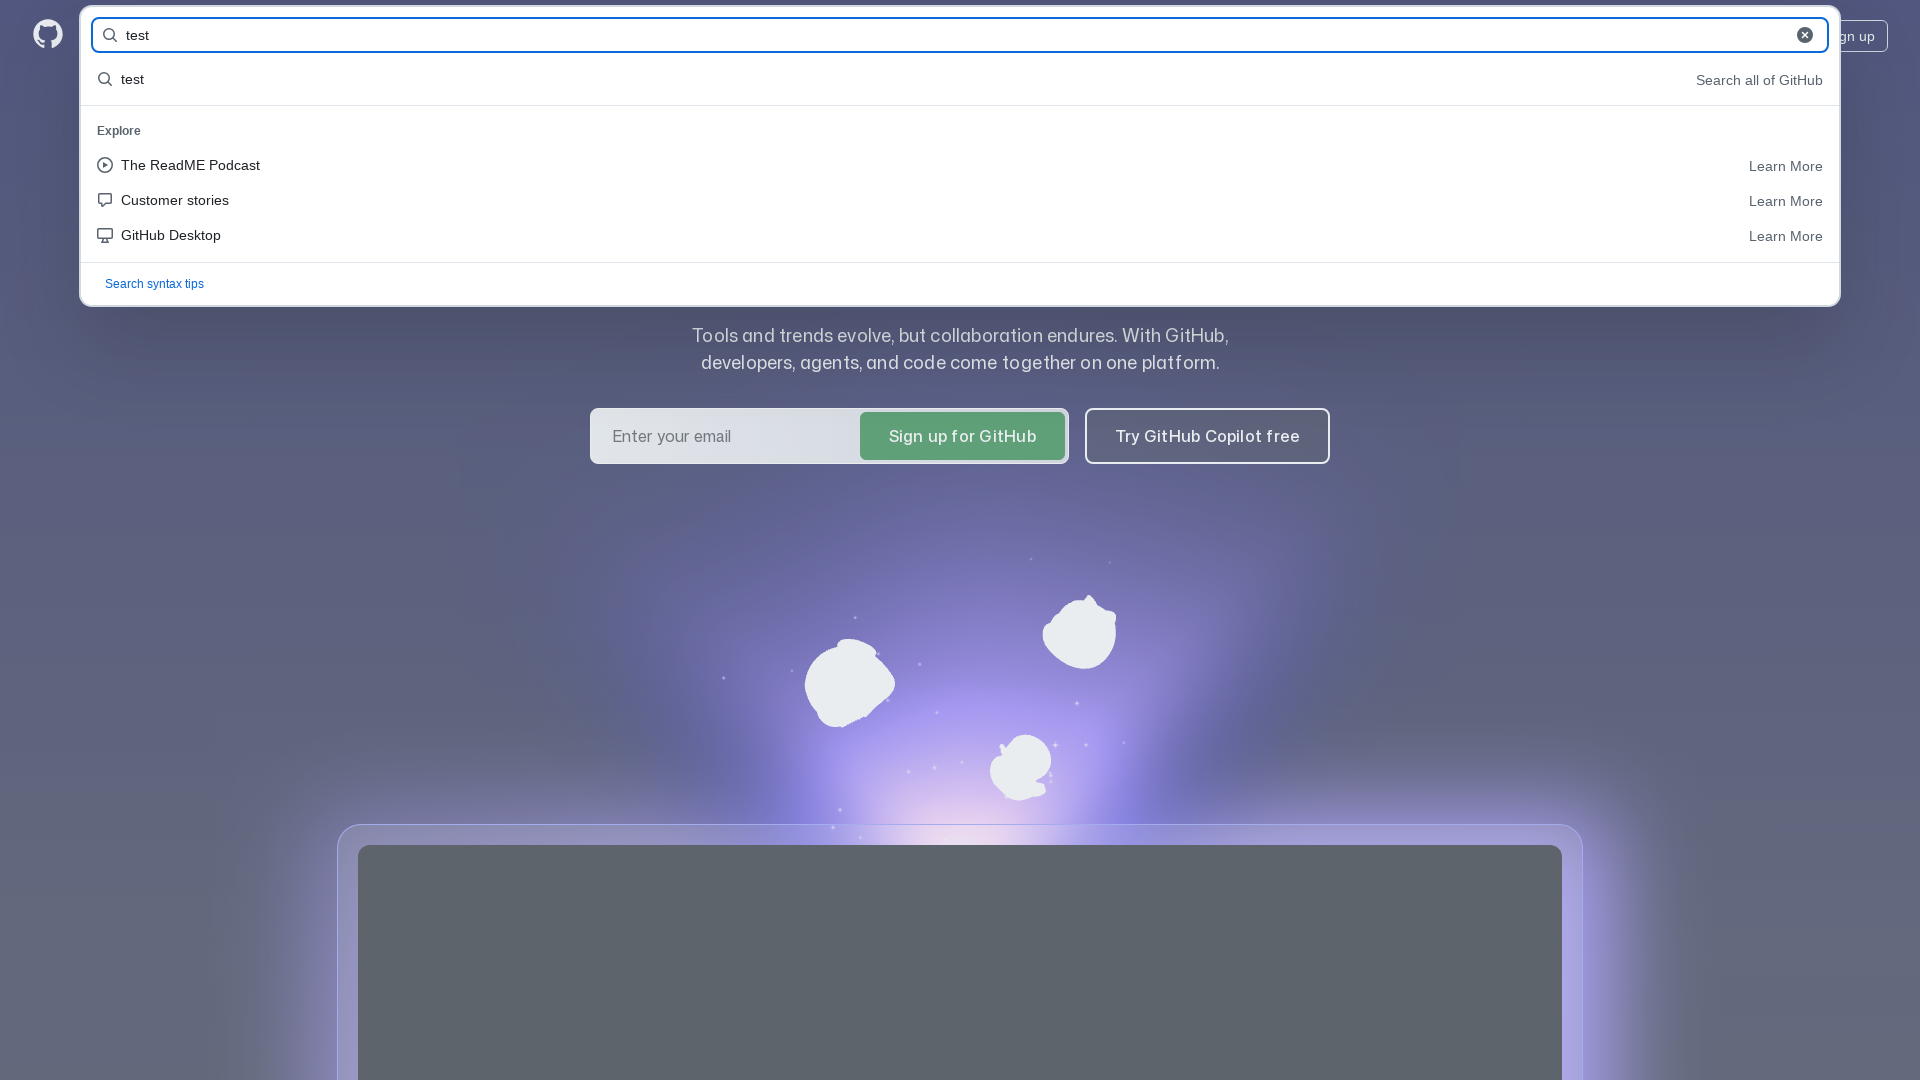

Pressed Enter to submit search query
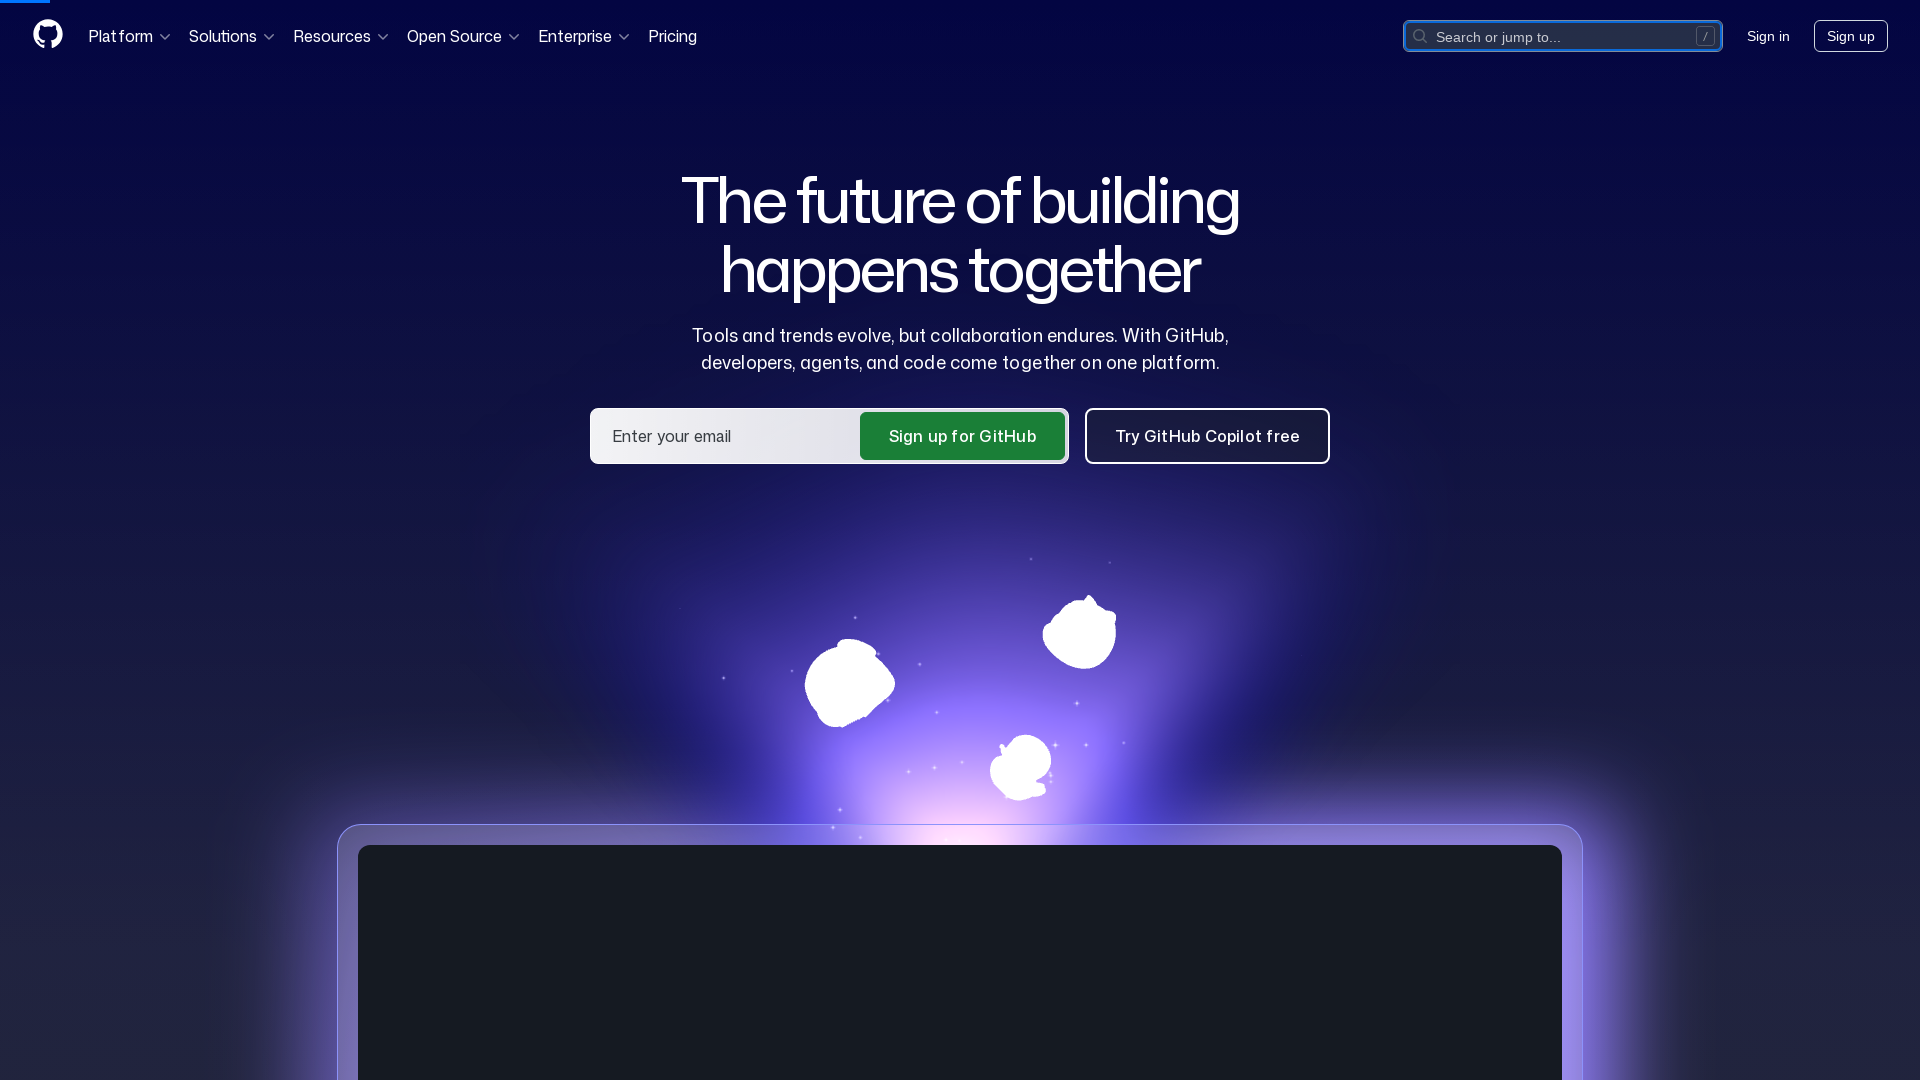

Search results loaded
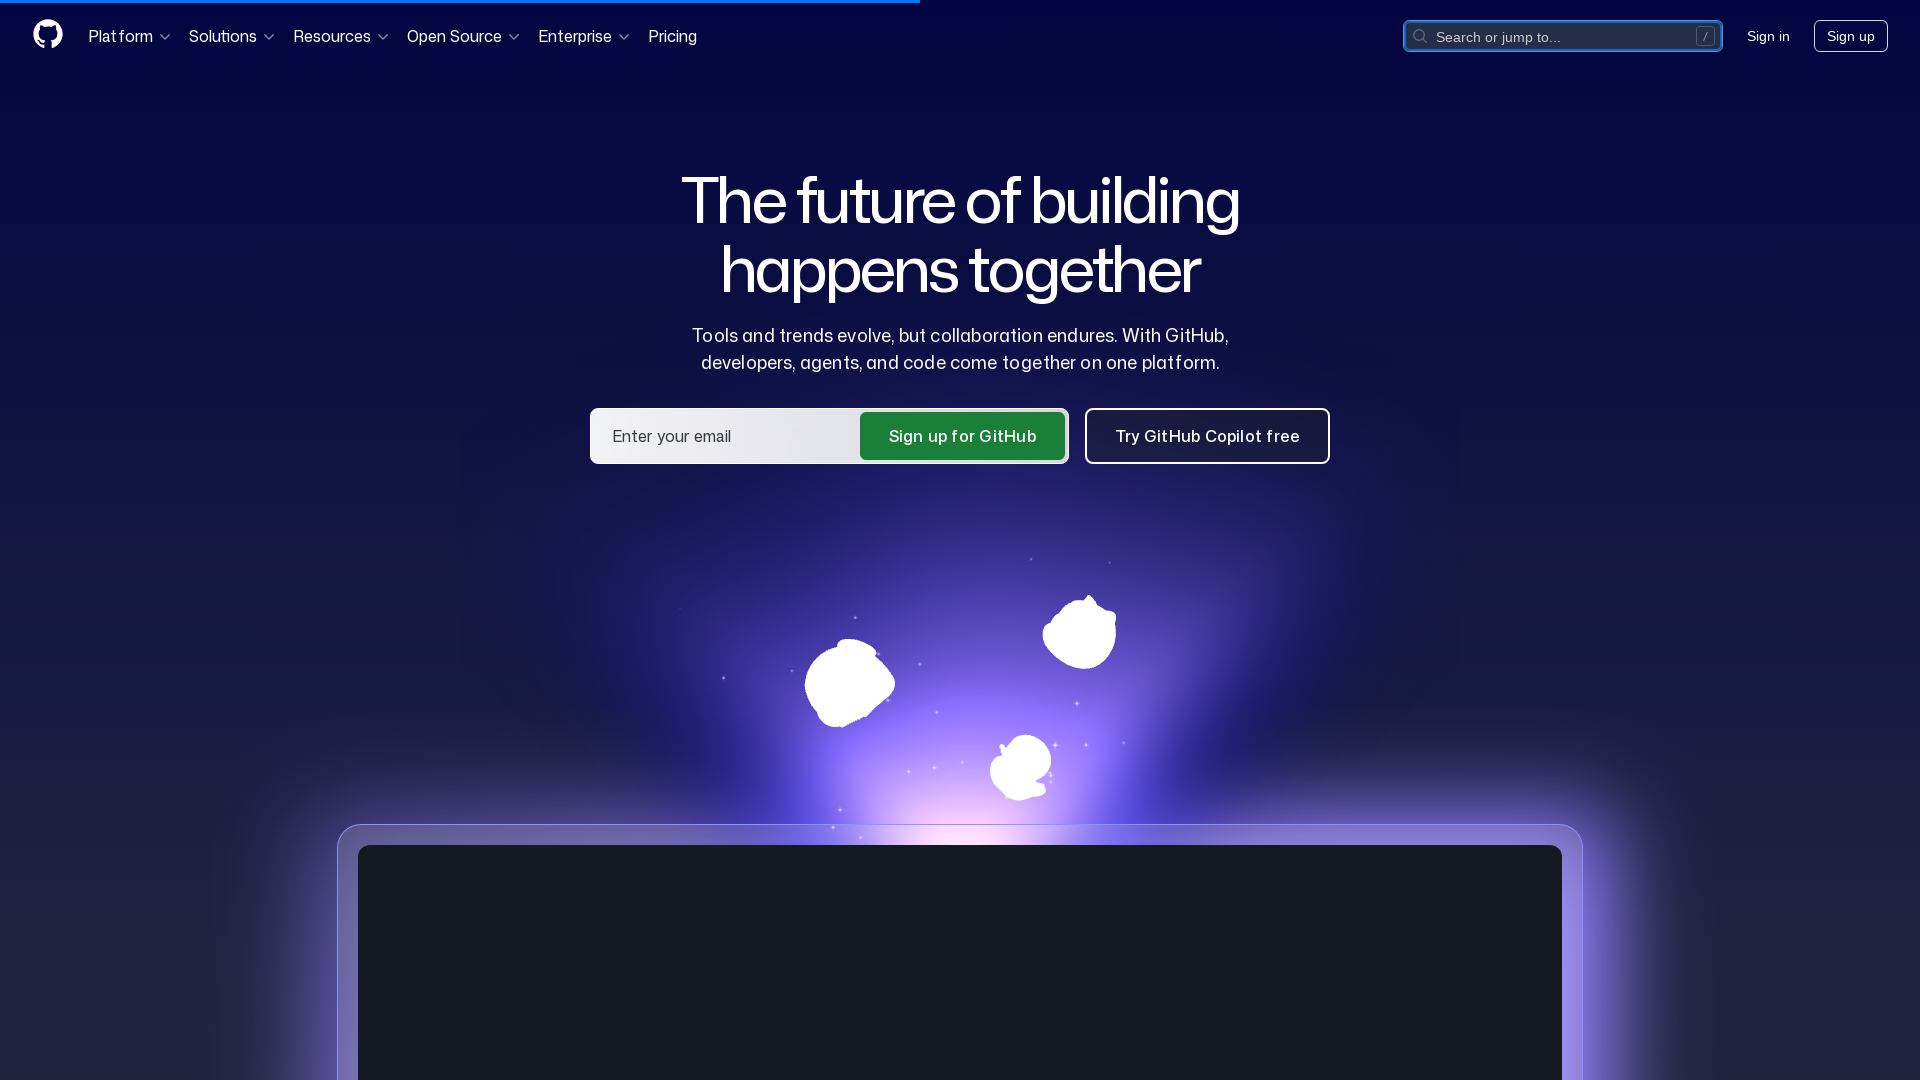

Clicked on first search result at (960, 540) on main div >> nth=0
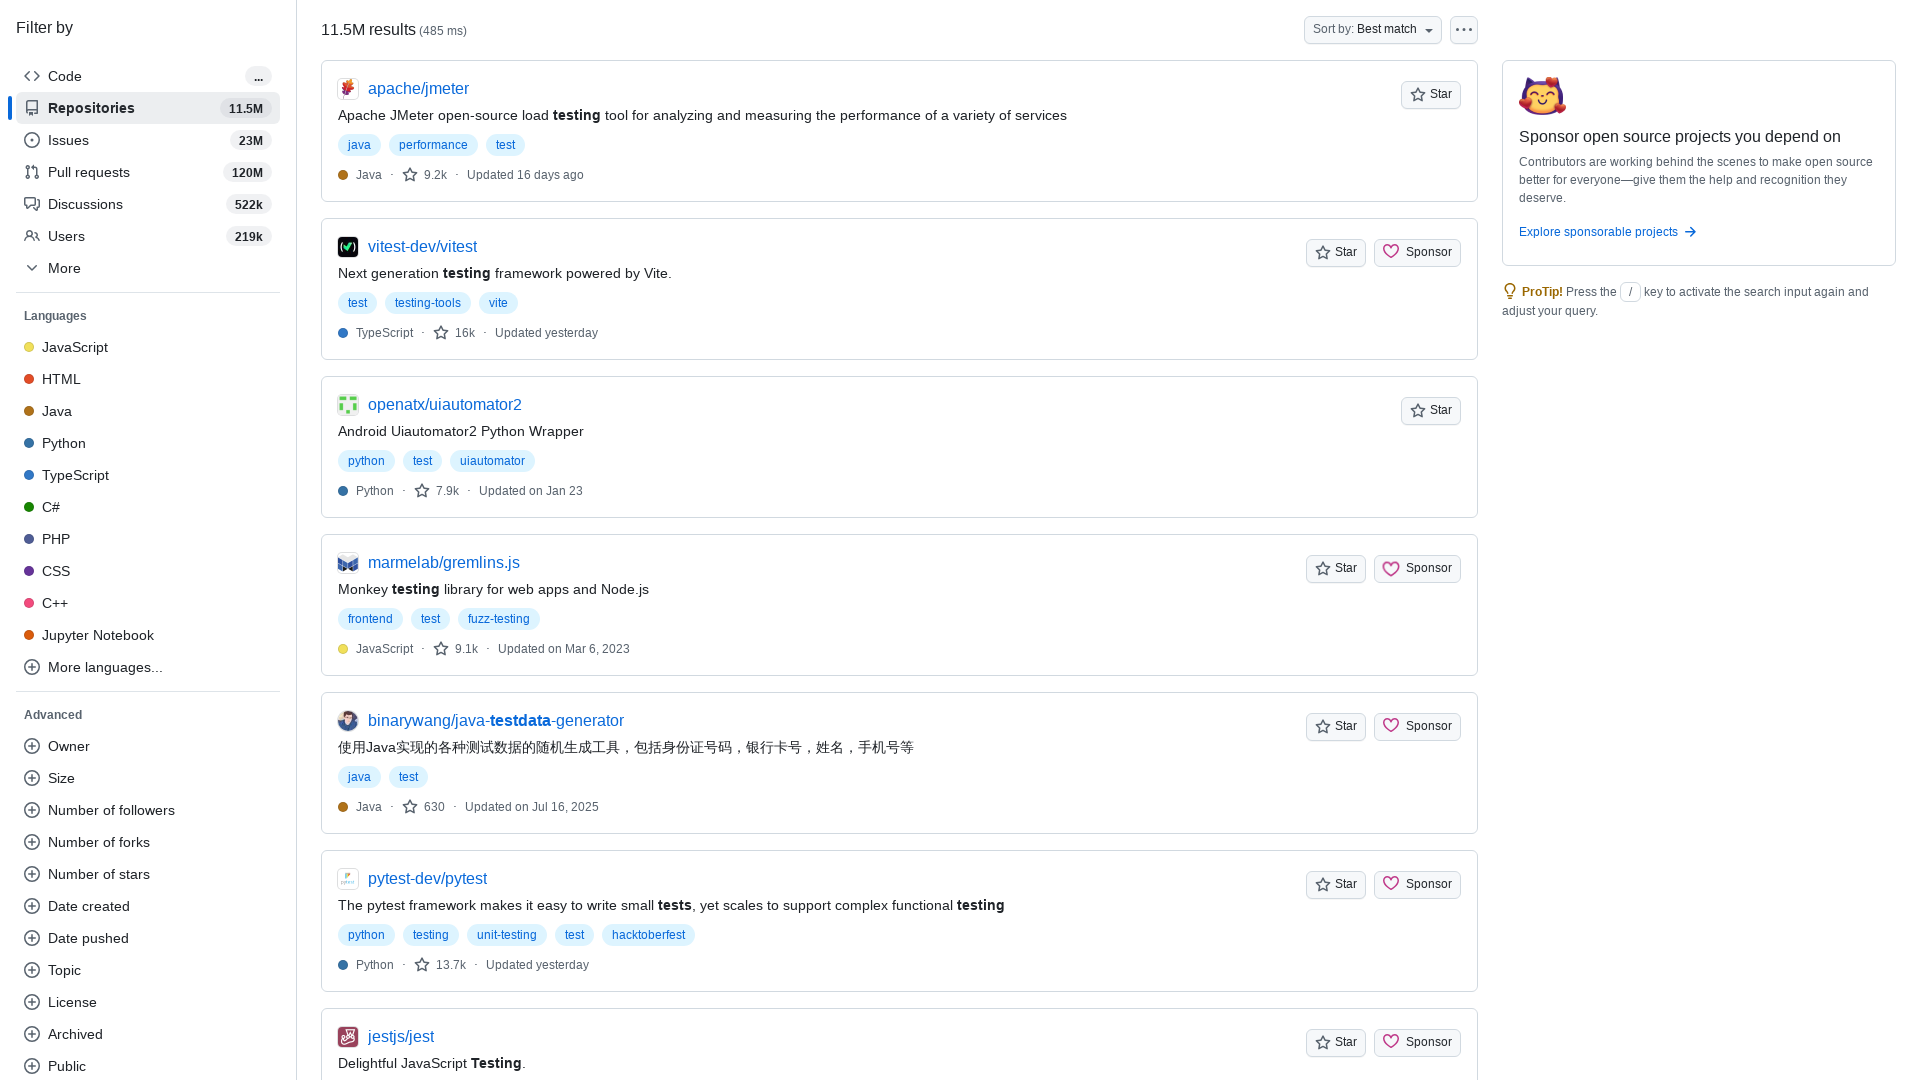

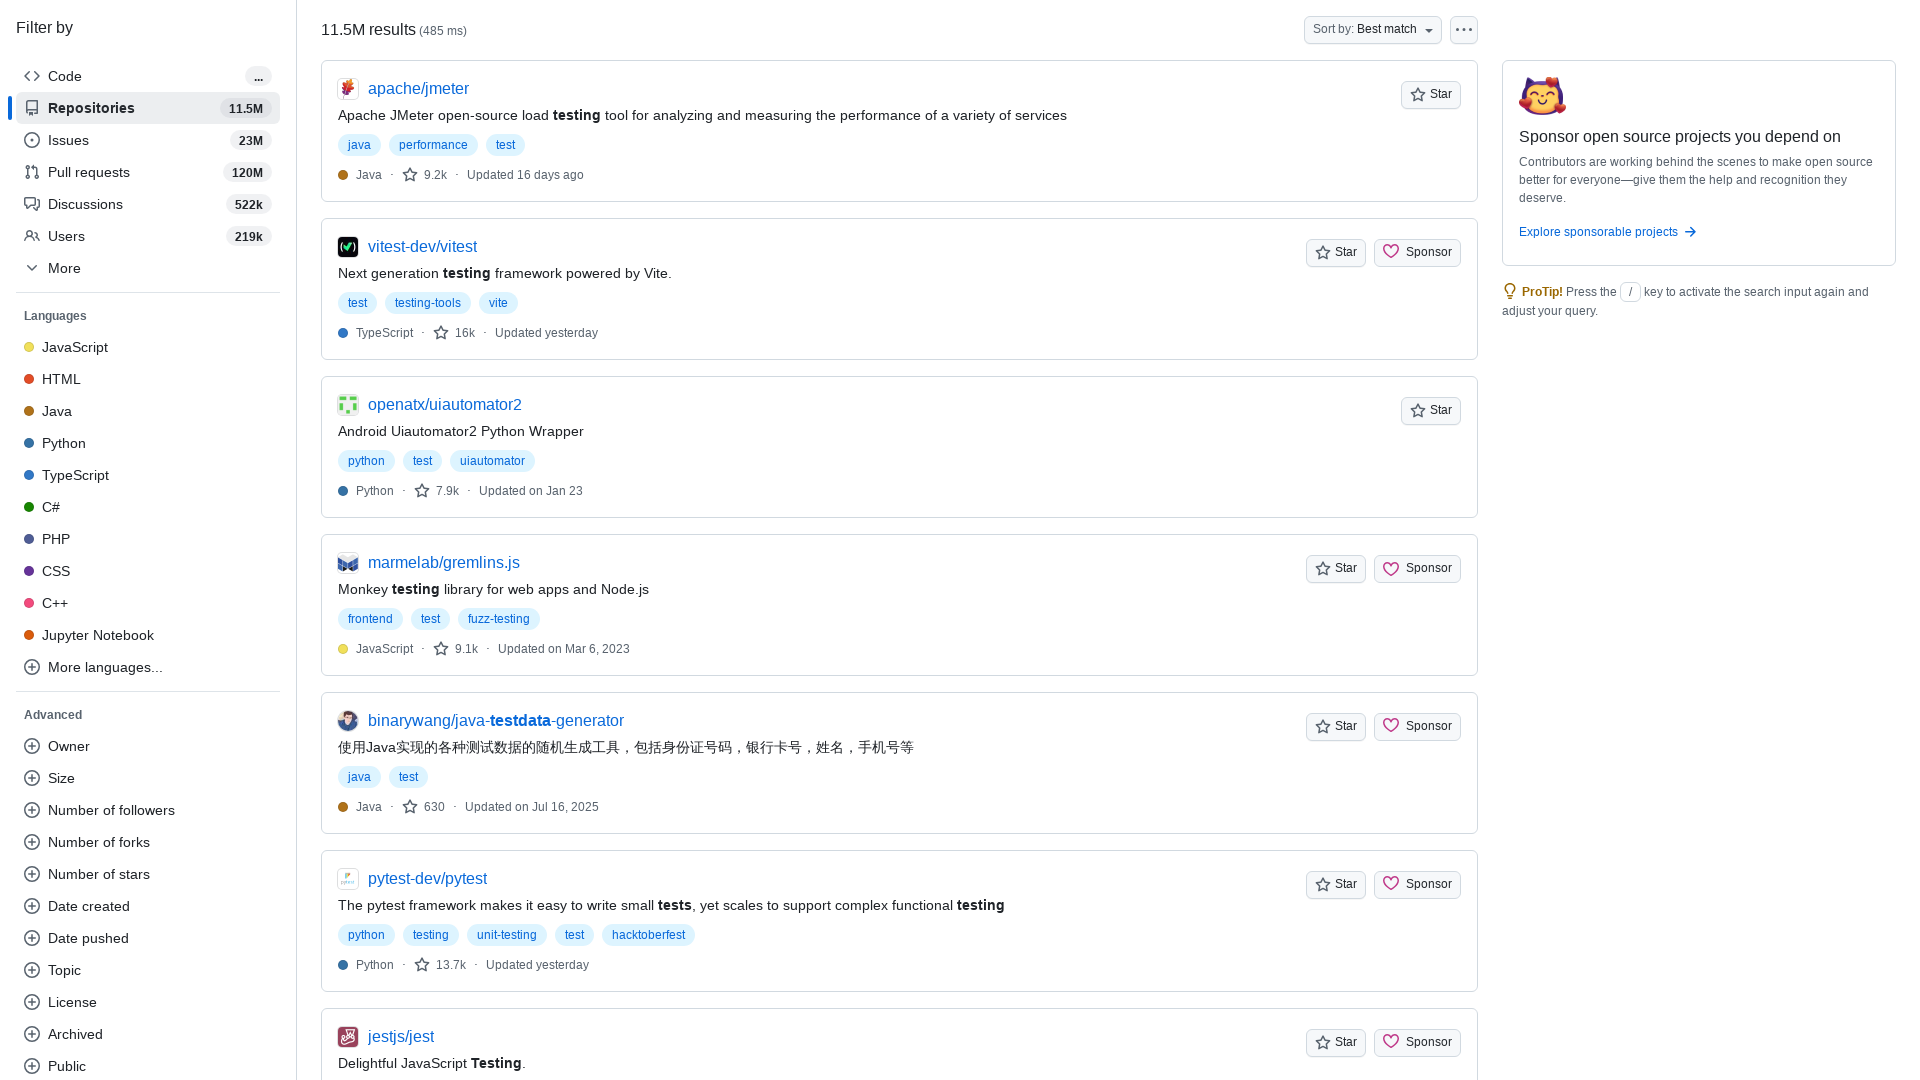